Tests navigation by clicking on the "A/B Testing" link, verifying the page loads correctly, then navigating back to the main page and verifying the return navigation works.

Starting URL: https://practice.cydeo.com

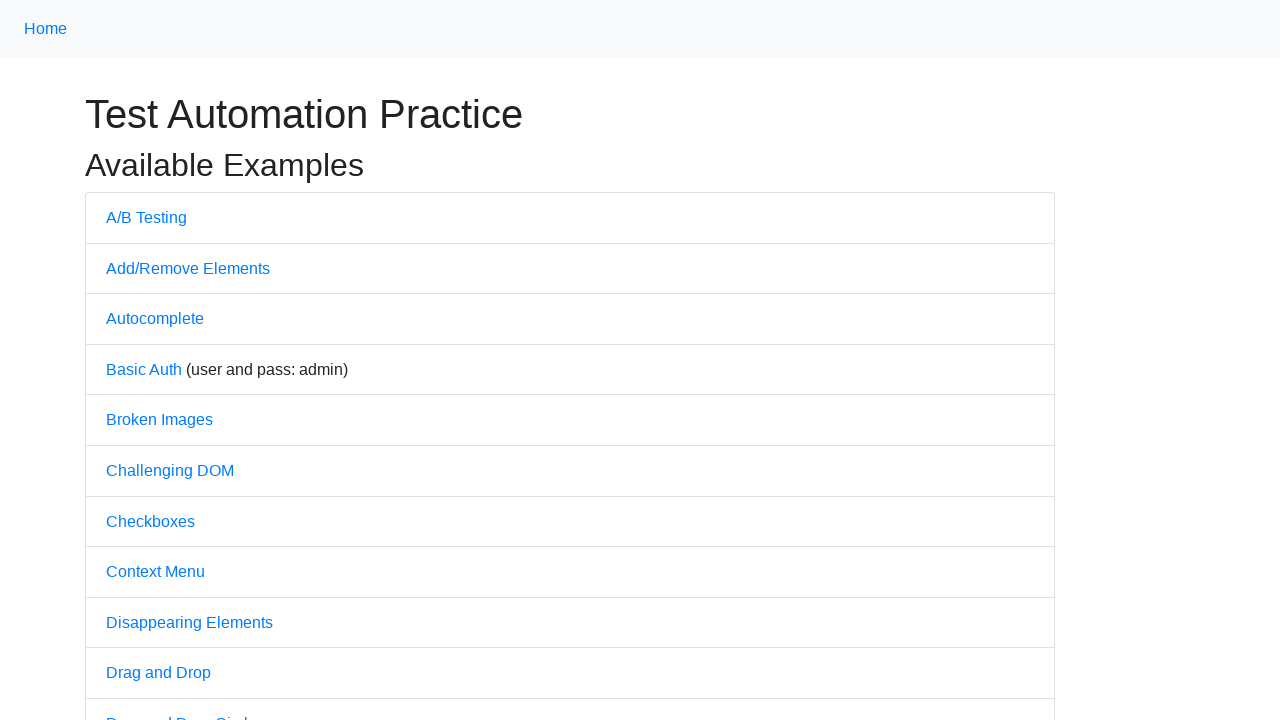

Clicked on the 'A/B Testing' link at (146, 217) on text=A/B Testing
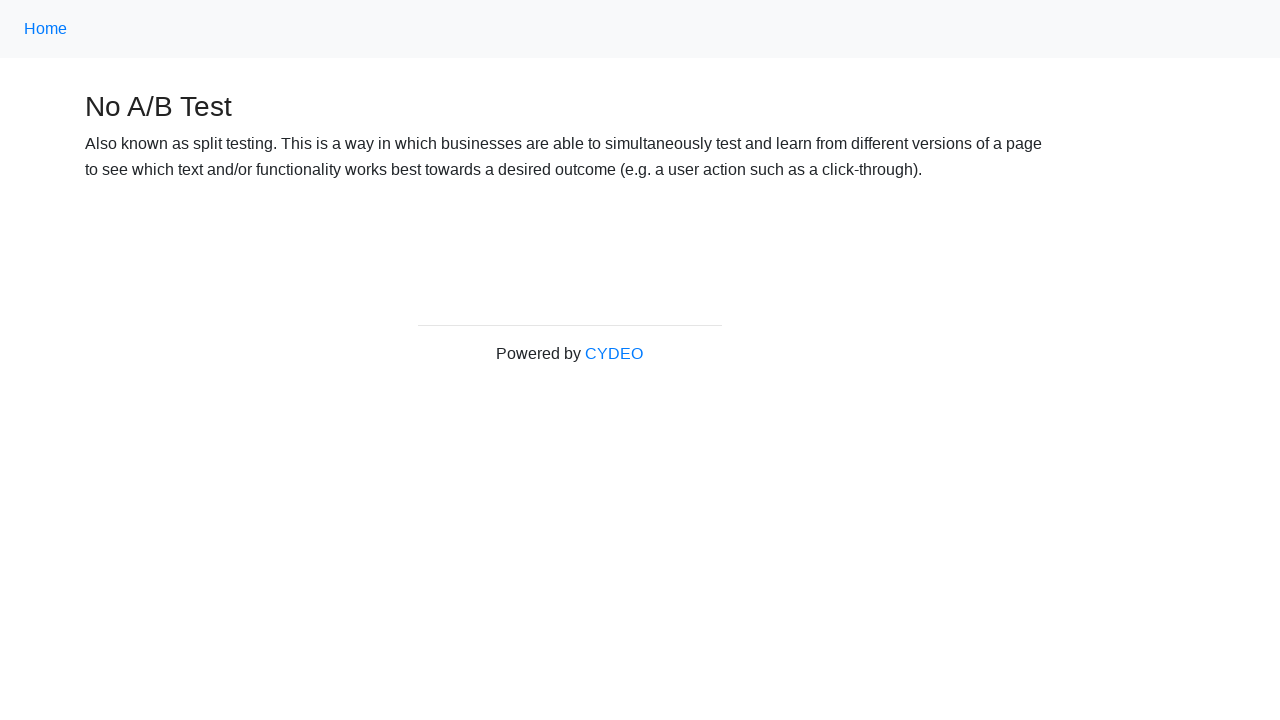

A/B Testing page loaded successfully
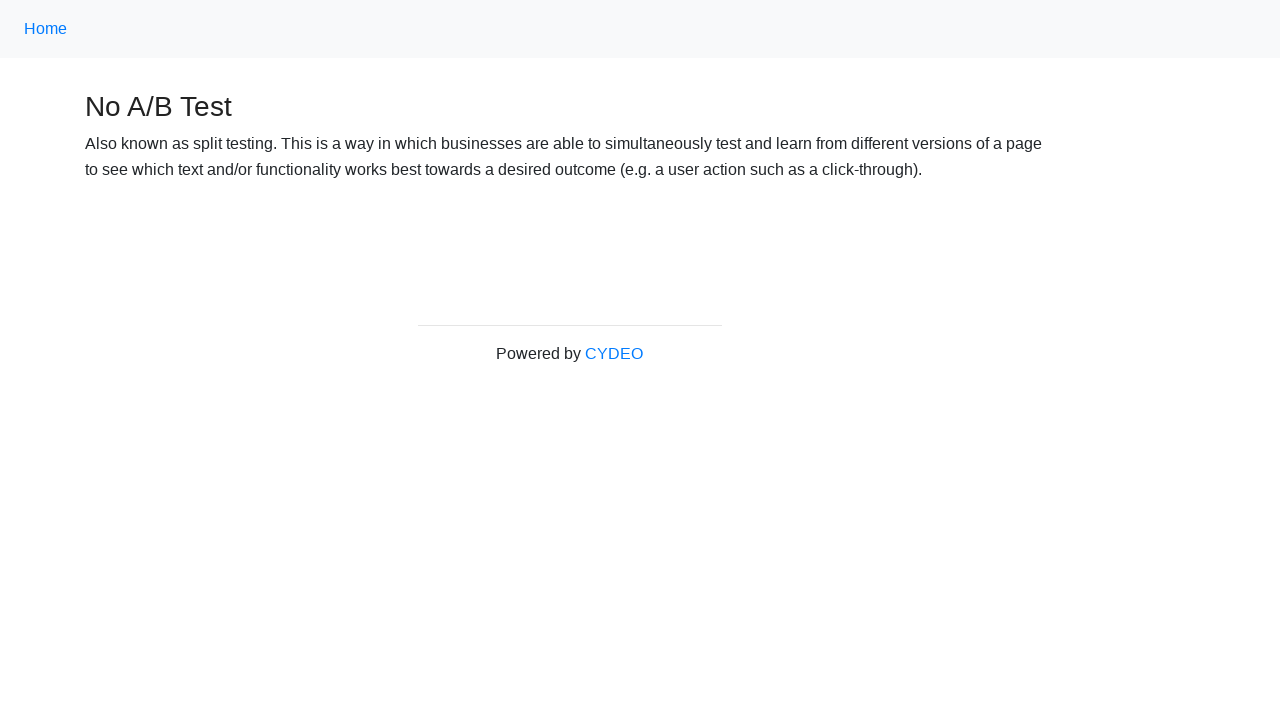

Verified page title contains 'No A/B Test'
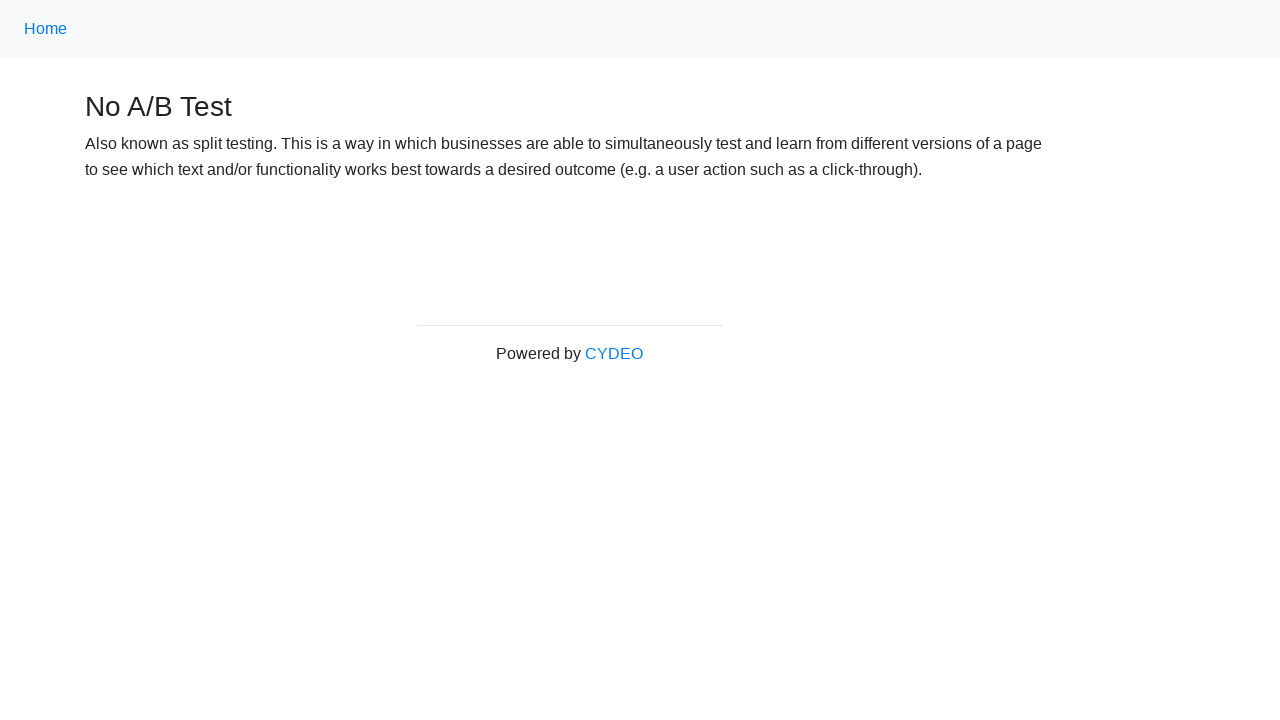

Navigated back to the main page
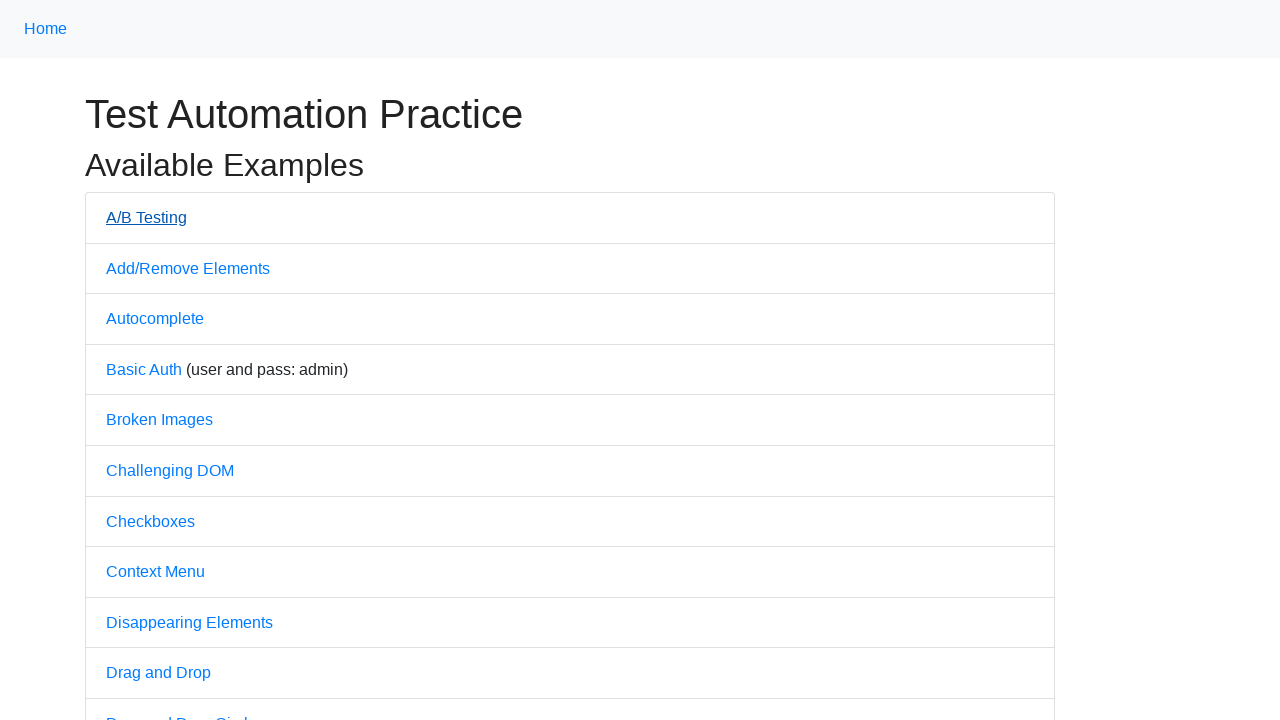

Main page loaded successfully after navigation back
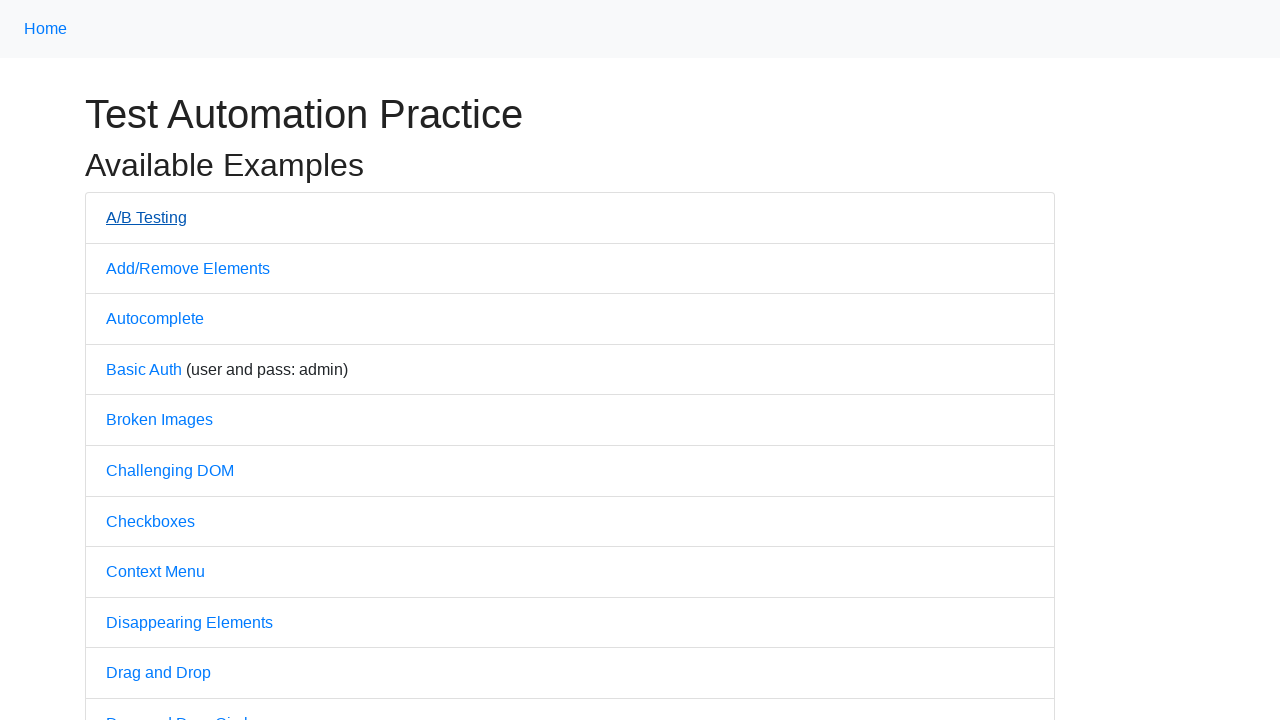

Verified page title contains 'Practice'
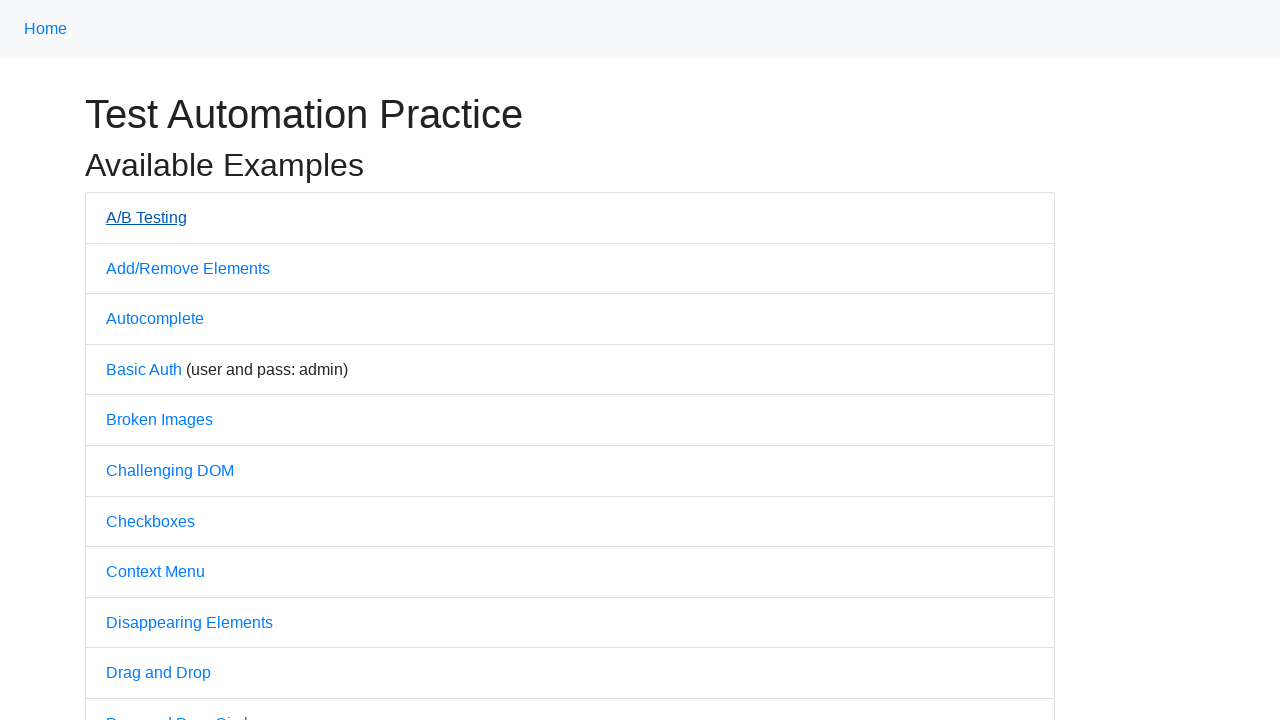

Verified the 'A/B Testing' link is still visible on the page
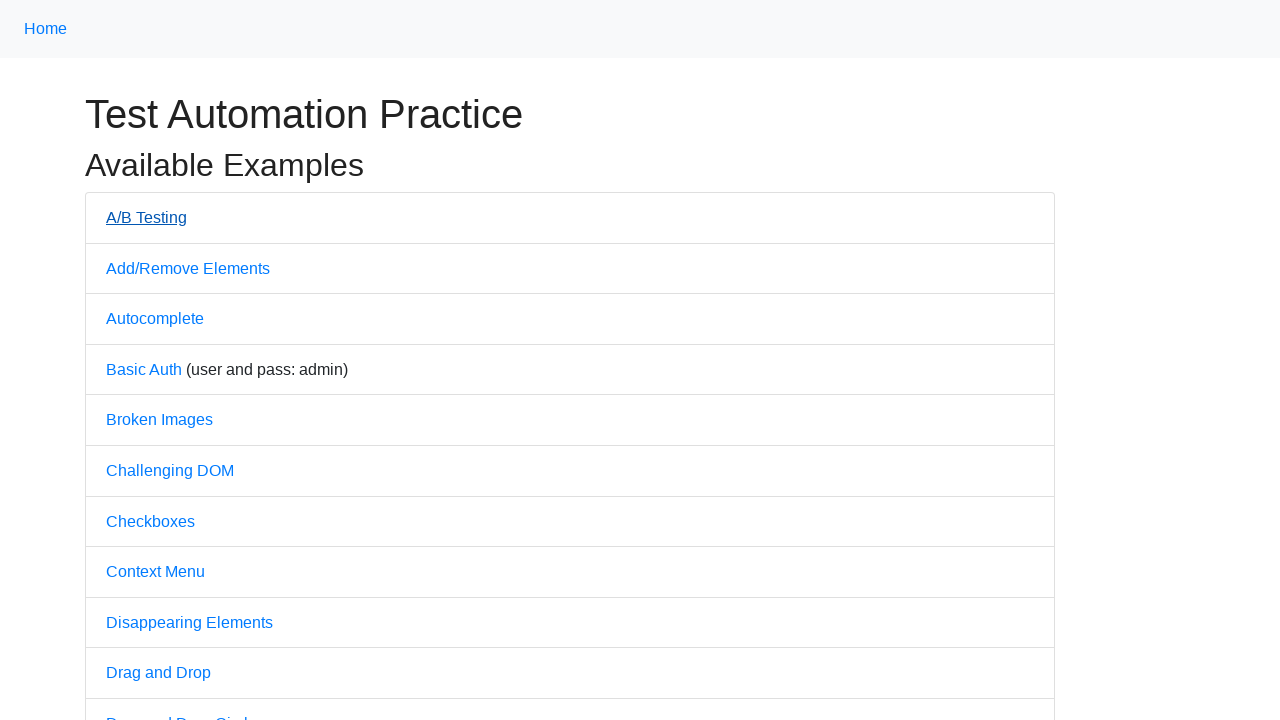

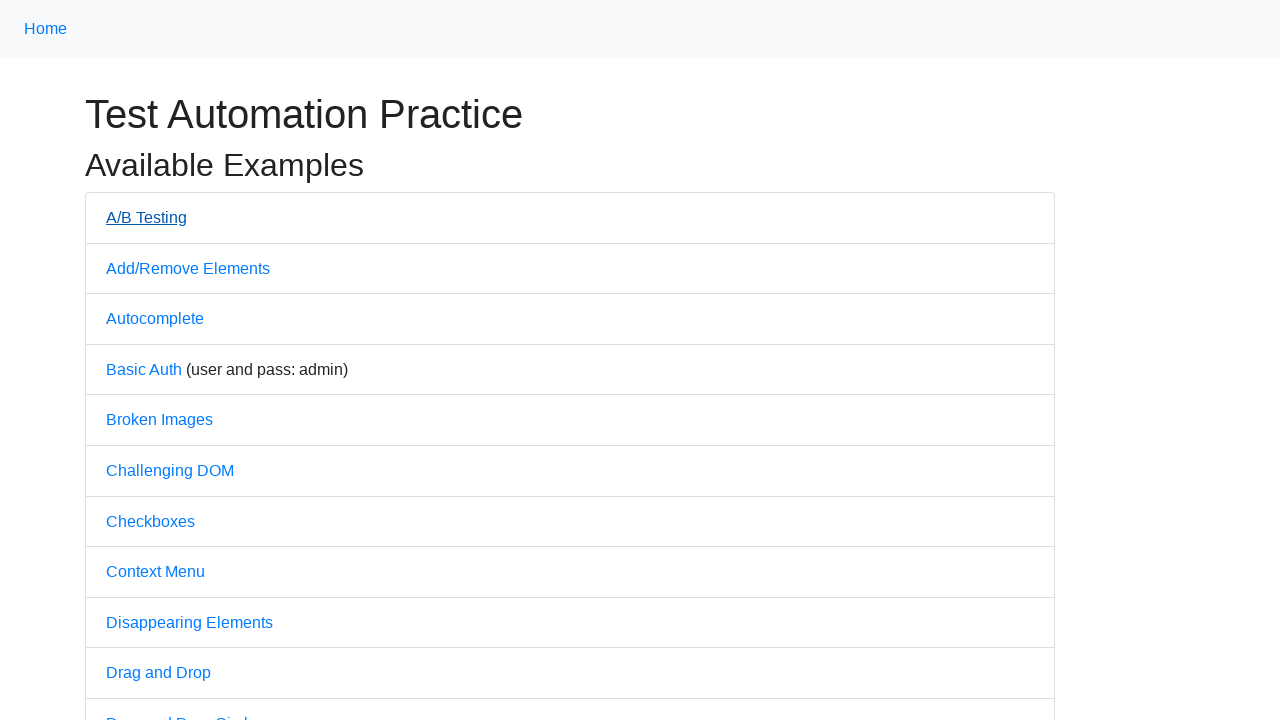